Tests the link navigation by clicking the return to index link and verifying the URL

Starting URL: https://bonigarcia.dev/selenium-webdriver-java/web-form.html

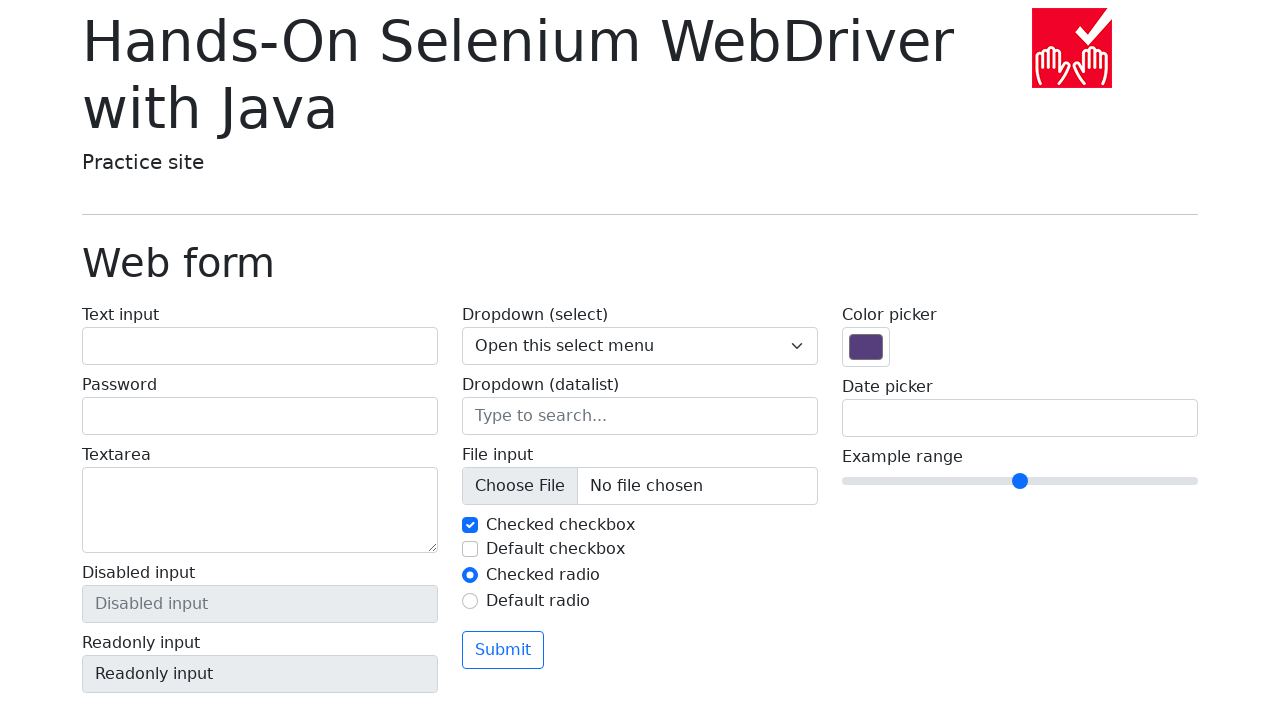

Clicked 'Return to index' link at (143, 711) on a:has-text('Return to index')
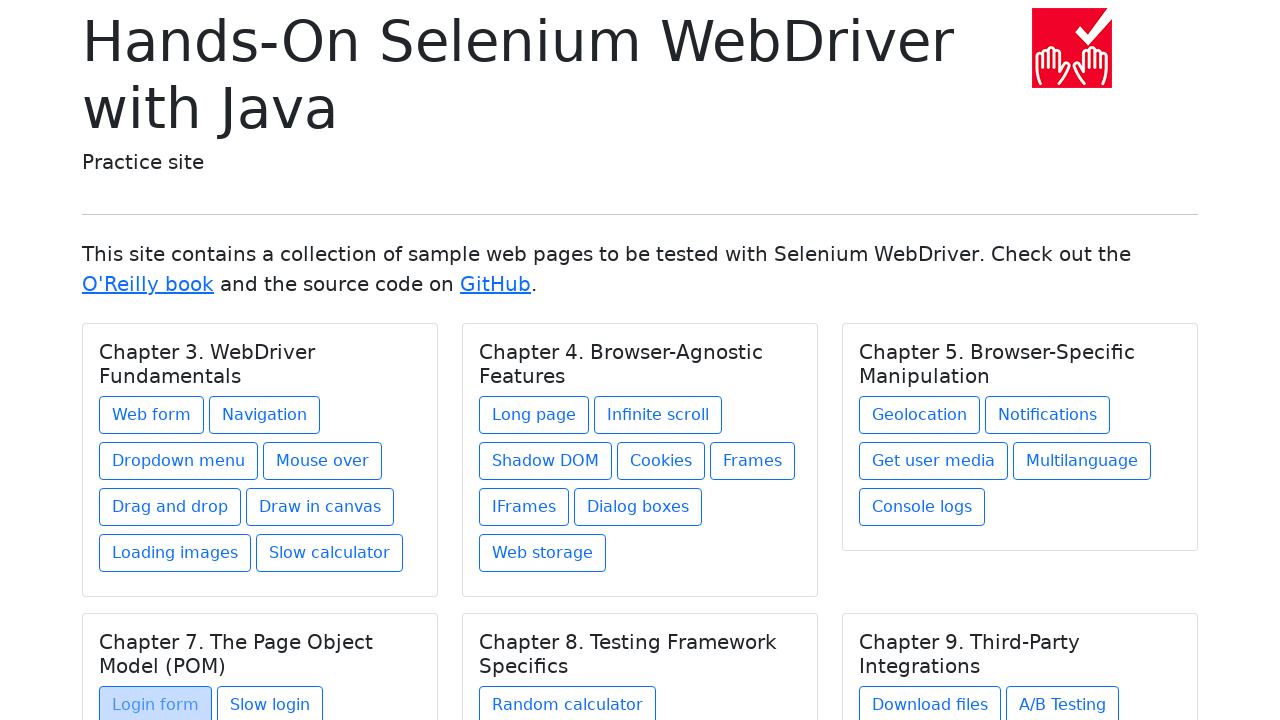

Waited for navigation to index.html URL
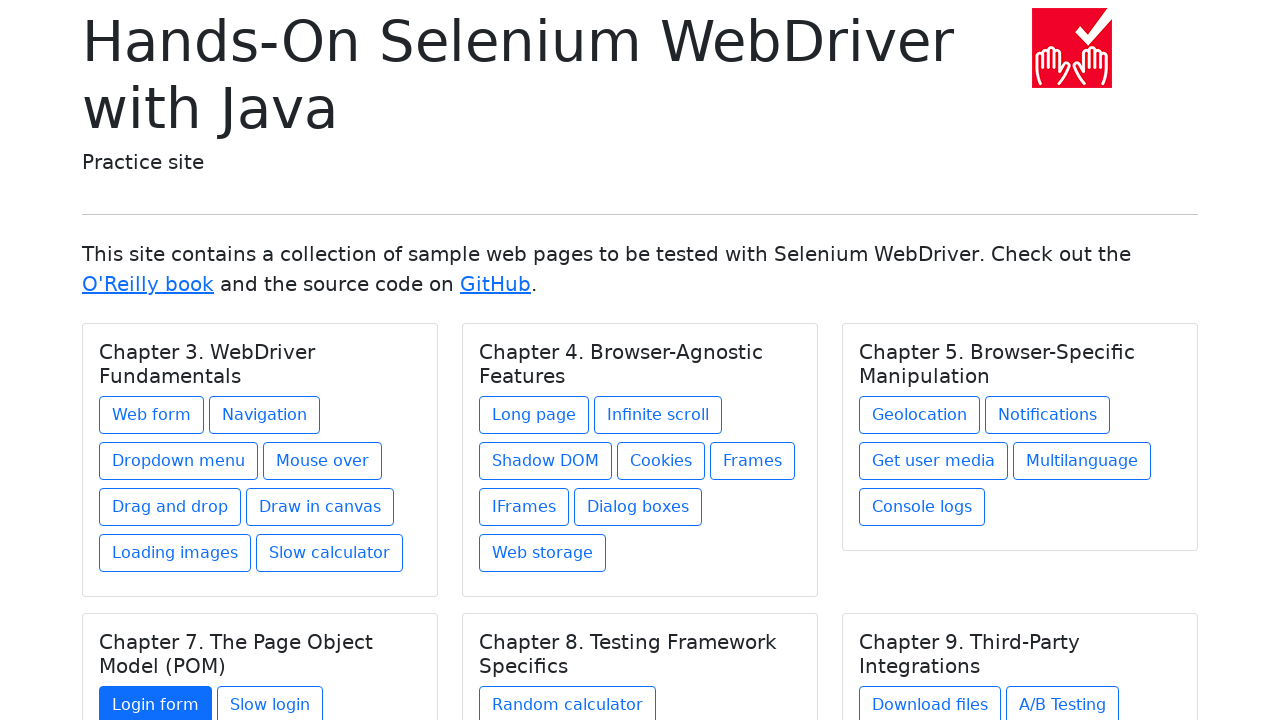

Verified URL contains 'index.html'
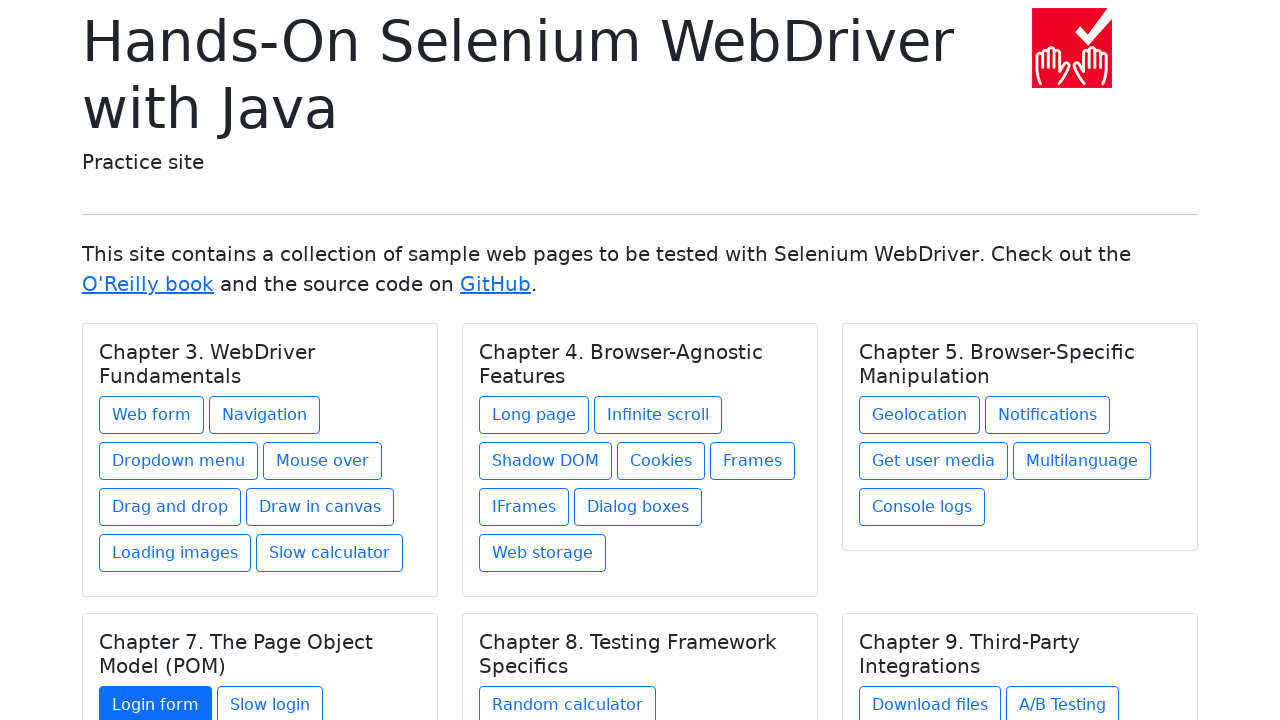

Navigated back to previous page
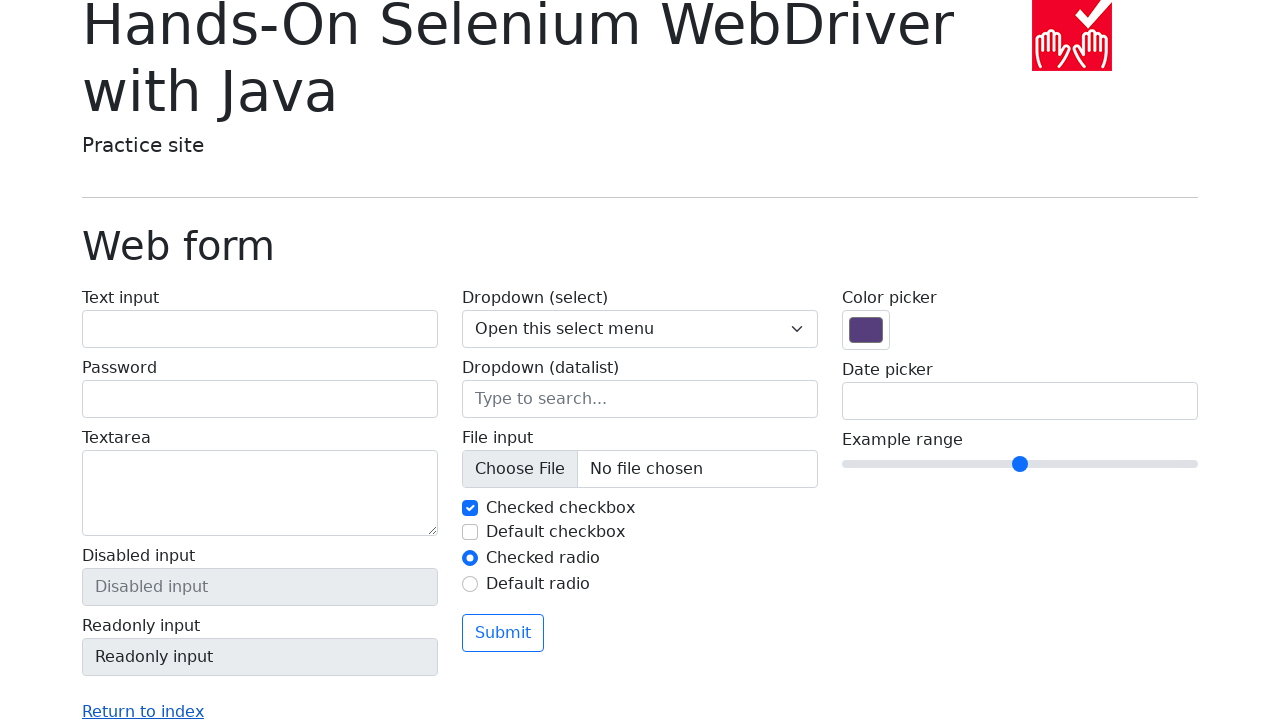

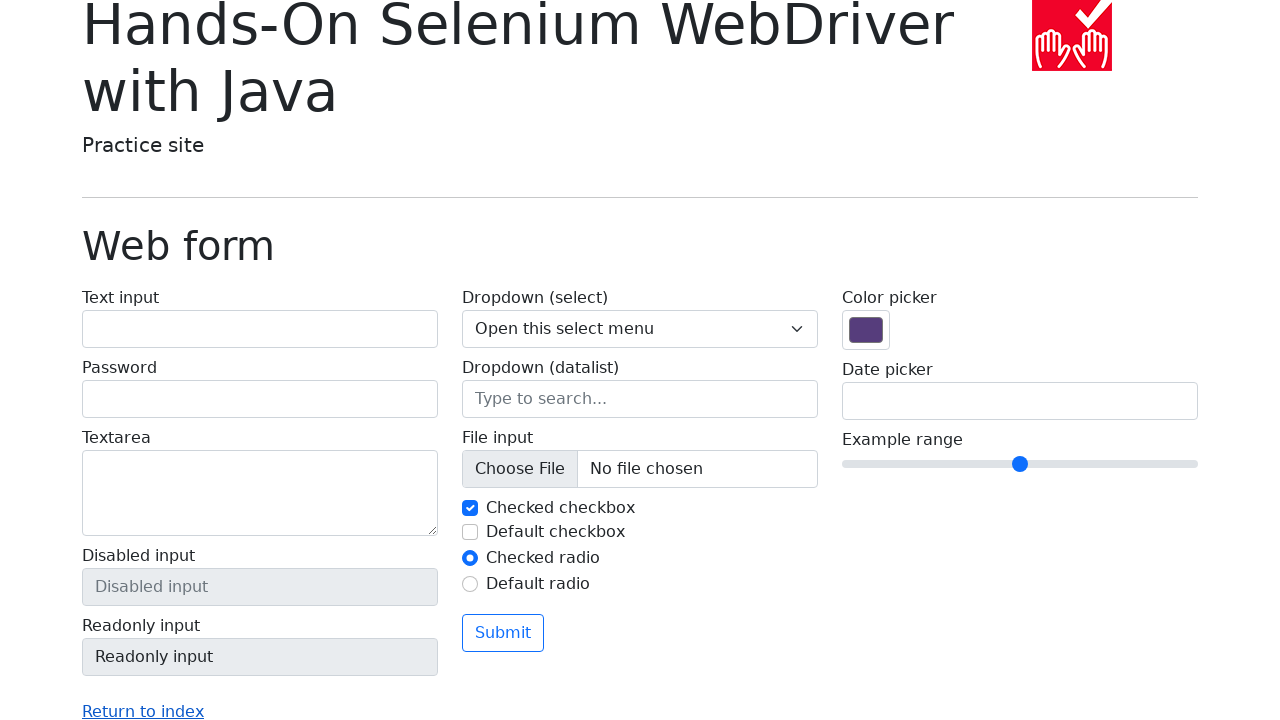